Tests marking all todo items as completed using the "Mark all as complete" checkbox.

Starting URL: https://demo.playwright.dev/todomvc

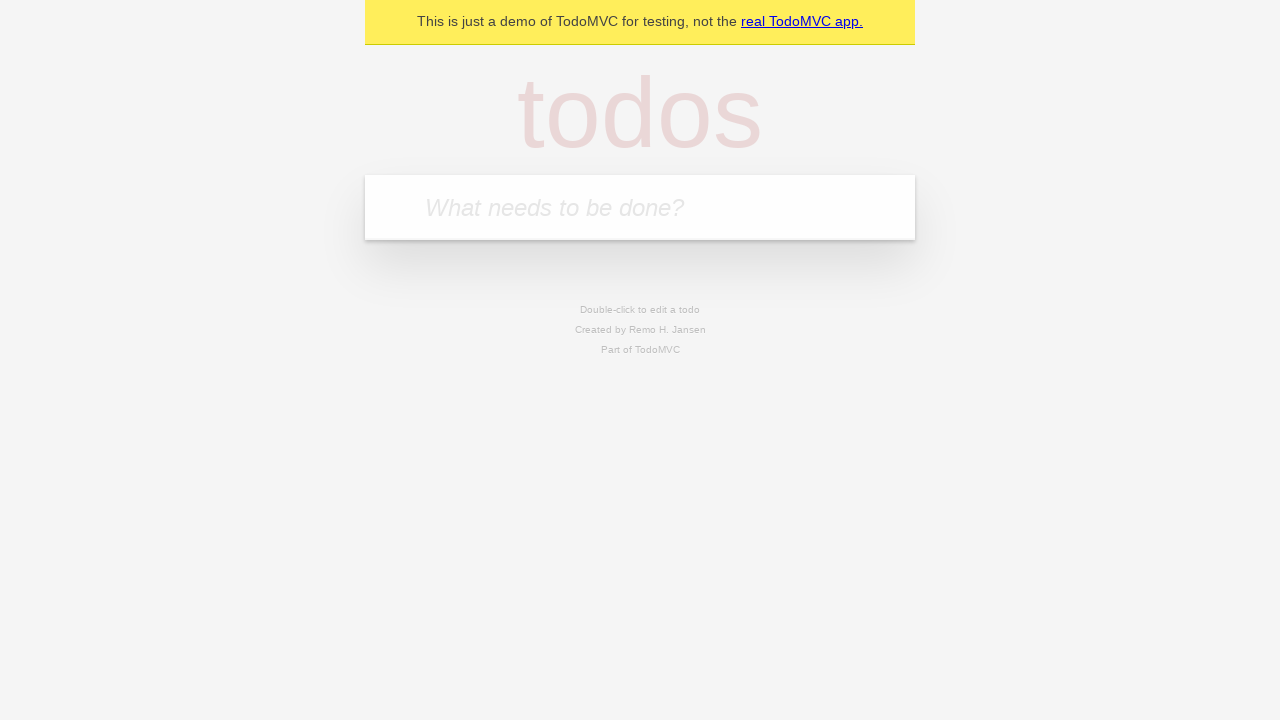

Filled todo input with 'buy some cheese' on internal:attr=[placeholder="What needs to be done?"i]
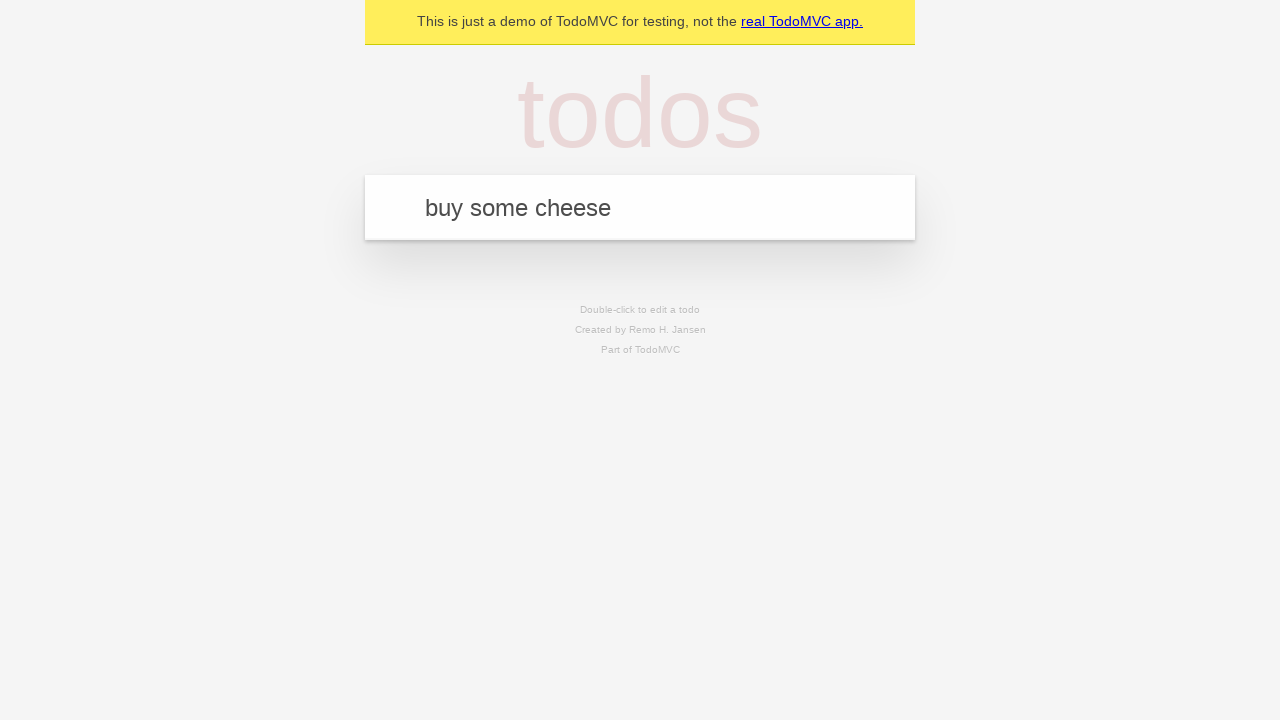

Pressed Enter to add first todo item on internal:attr=[placeholder="What needs to be done?"i]
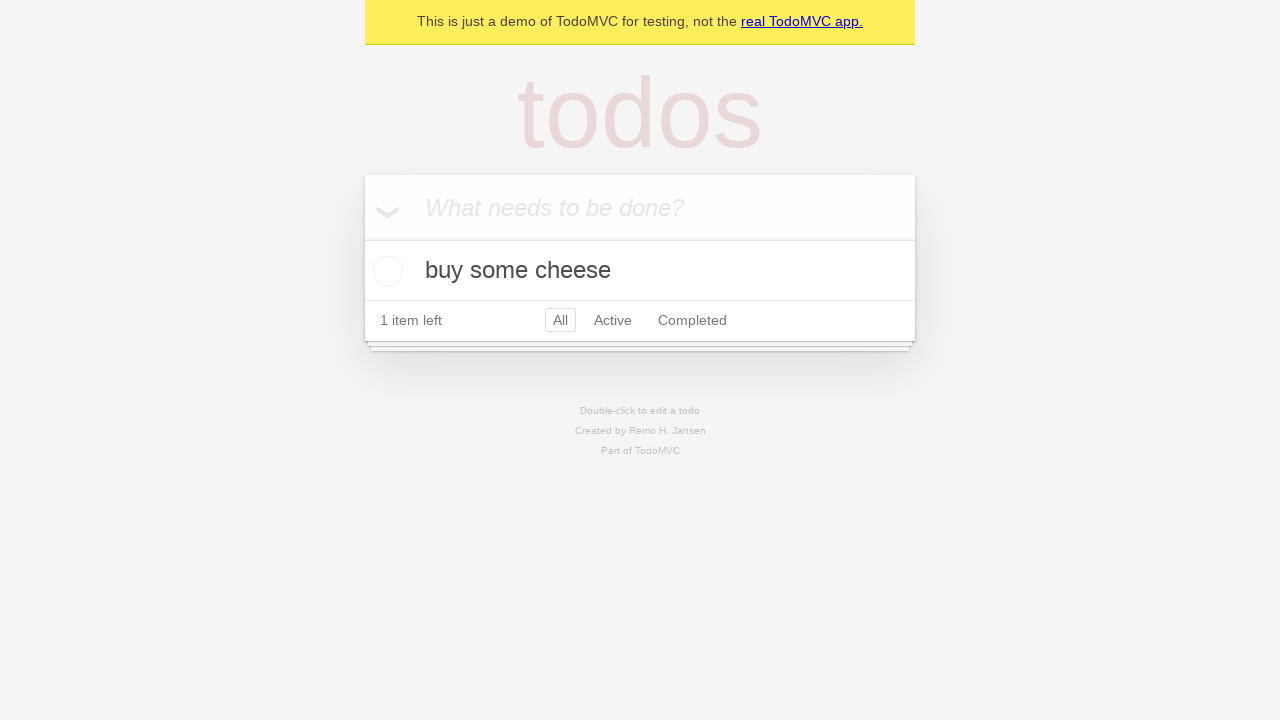

Filled todo input with 'feed the cat' on internal:attr=[placeholder="What needs to be done?"i]
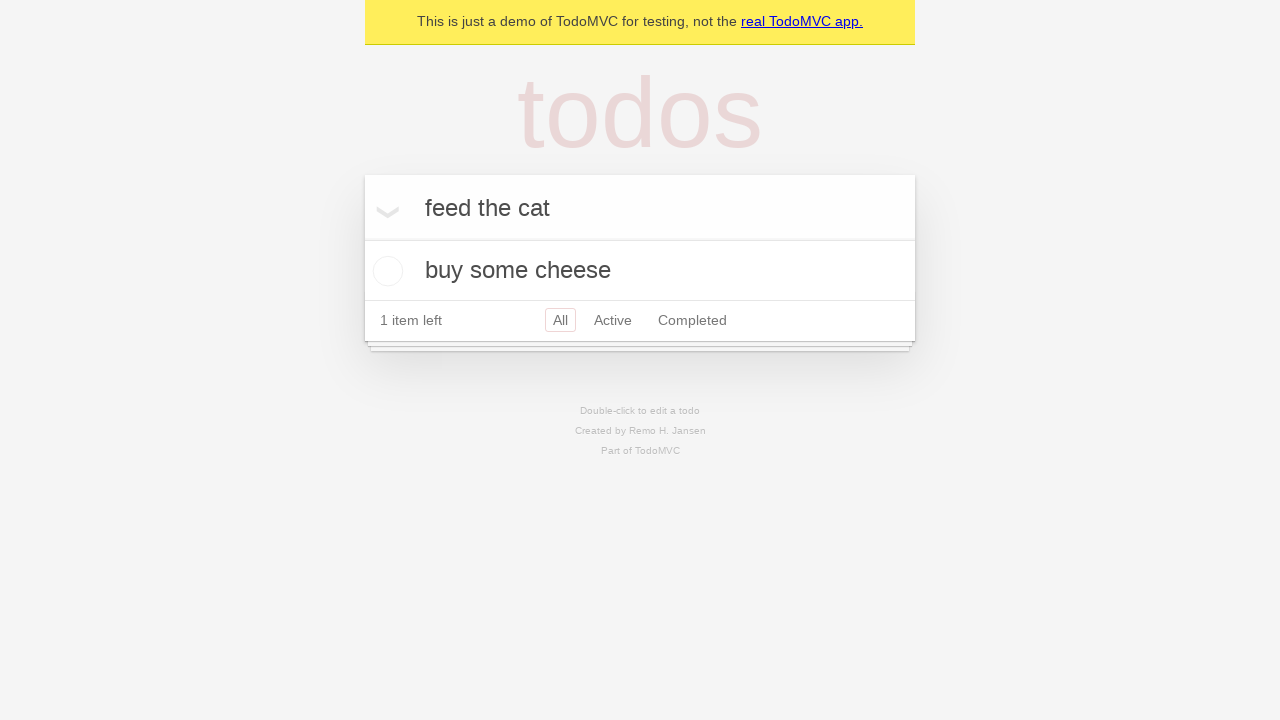

Pressed Enter to add second todo item on internal:attr=[placeholder="What needs to be done?"i]
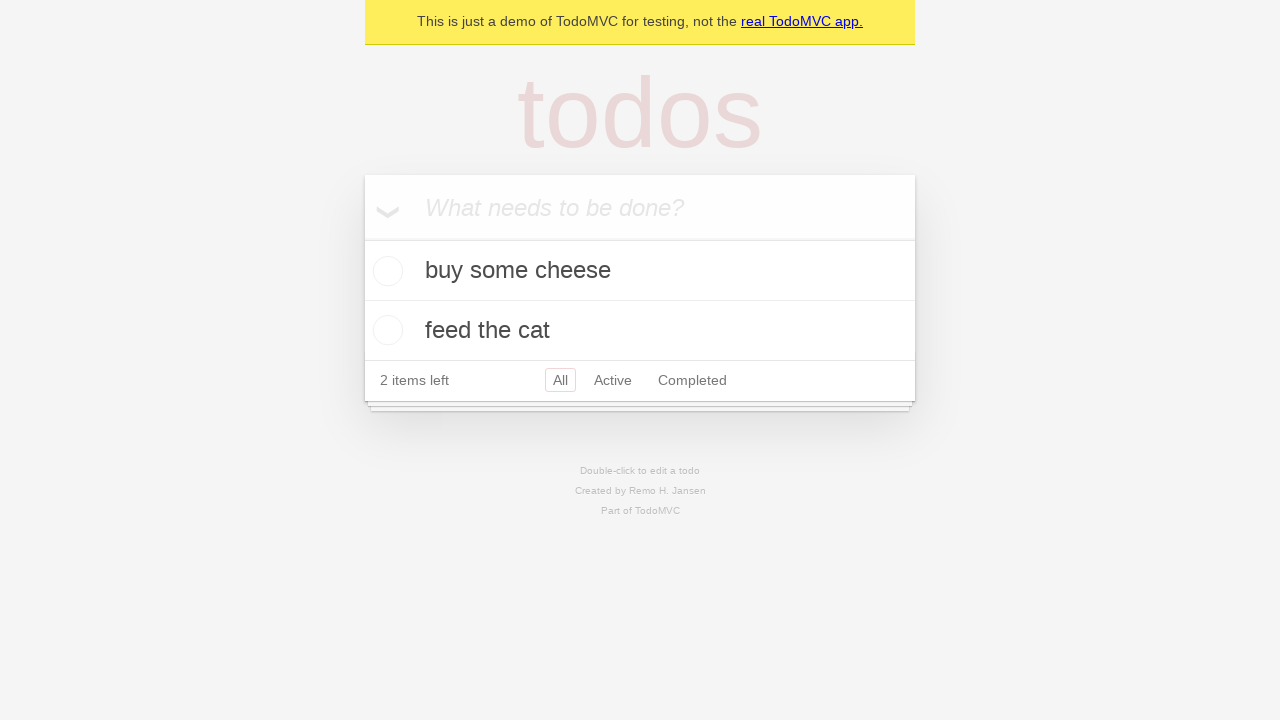

Filled todo input with 'book a doctors appointment' on internal:attr=[placeholder="What needs to be done?"i]
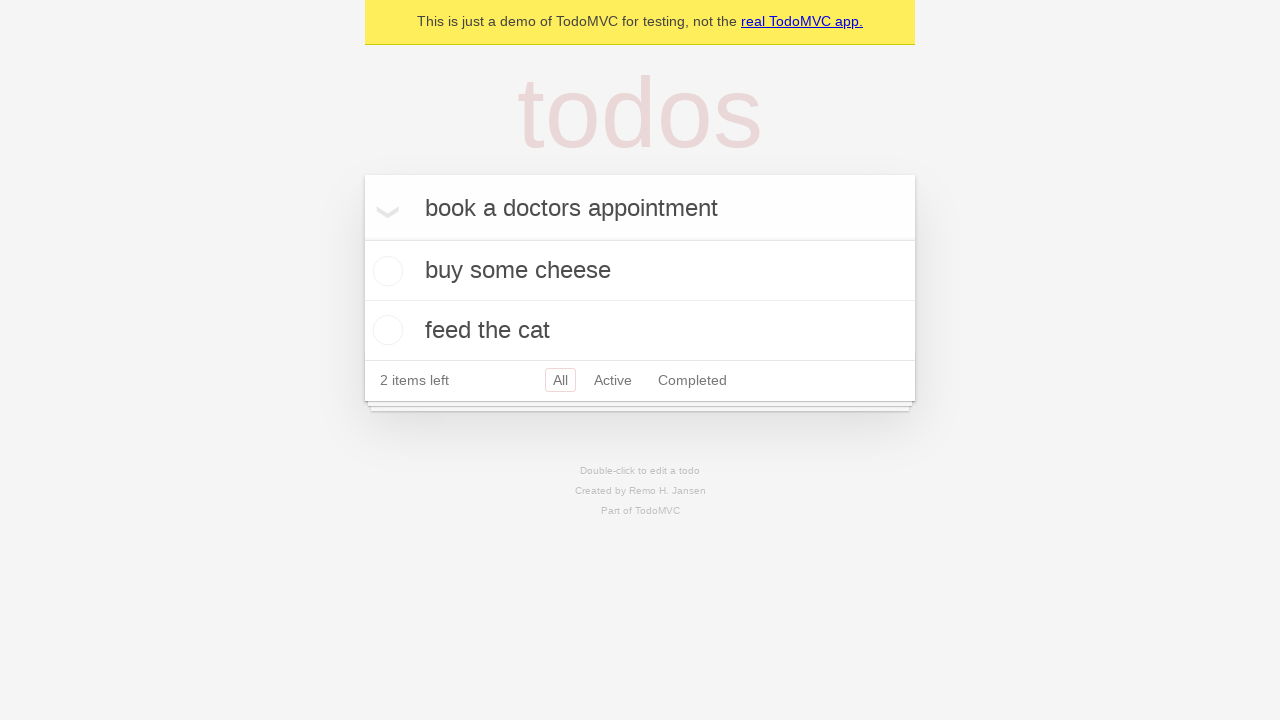

Pressed Enter to add third todo item on internal:attr=[placeholder="What needs to be done?"i]
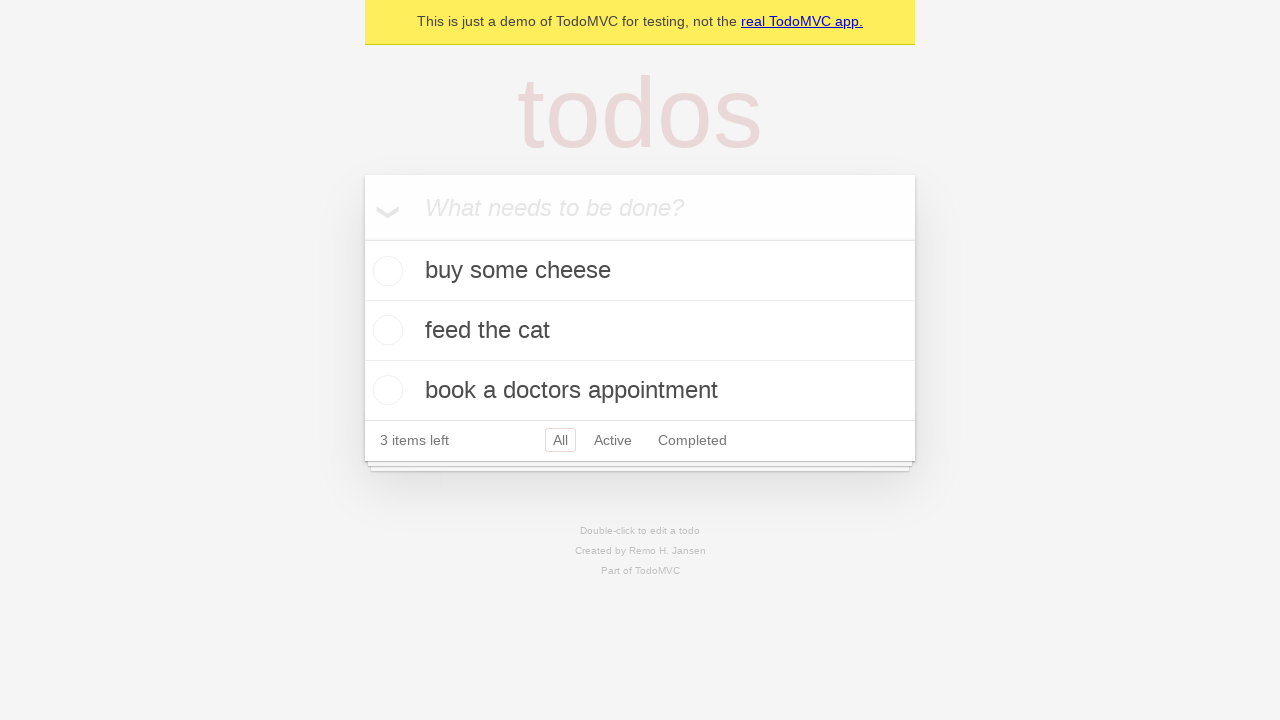

Checked 'Mark all as complete' checkbox at (362, 238) on internal:label="Mark all as complete"i
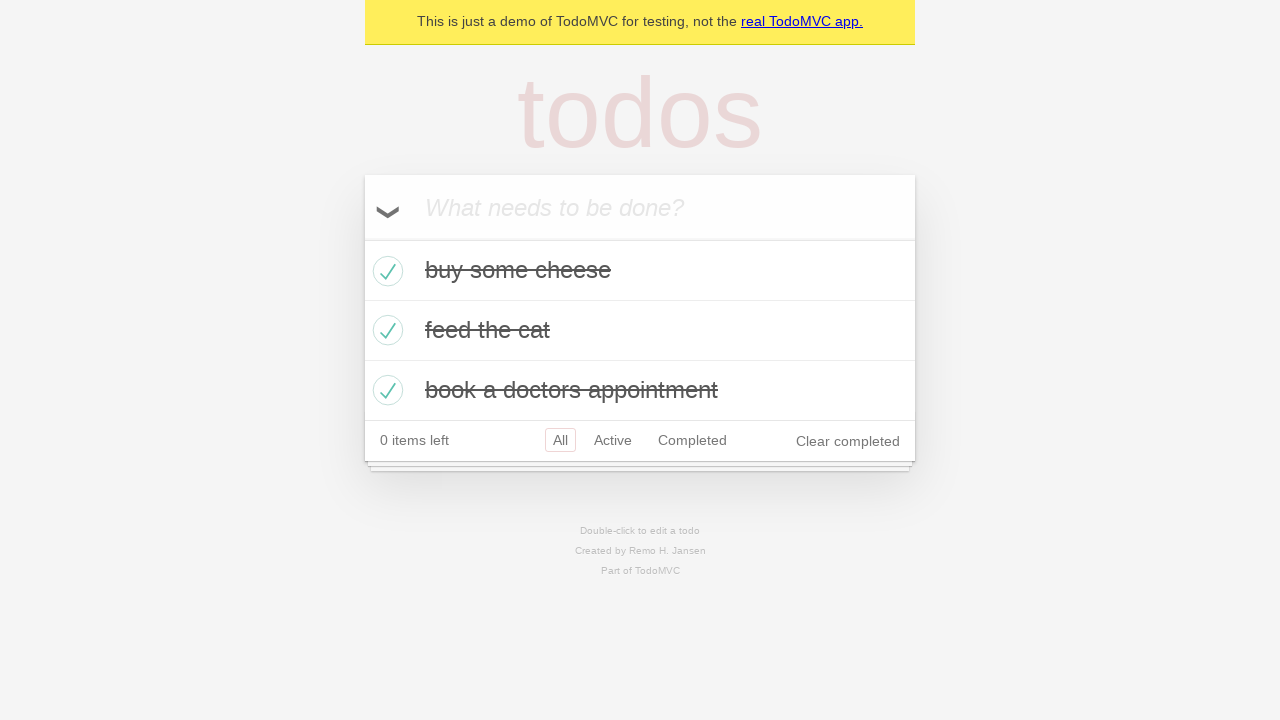

Verified that all todo items are marked as completed
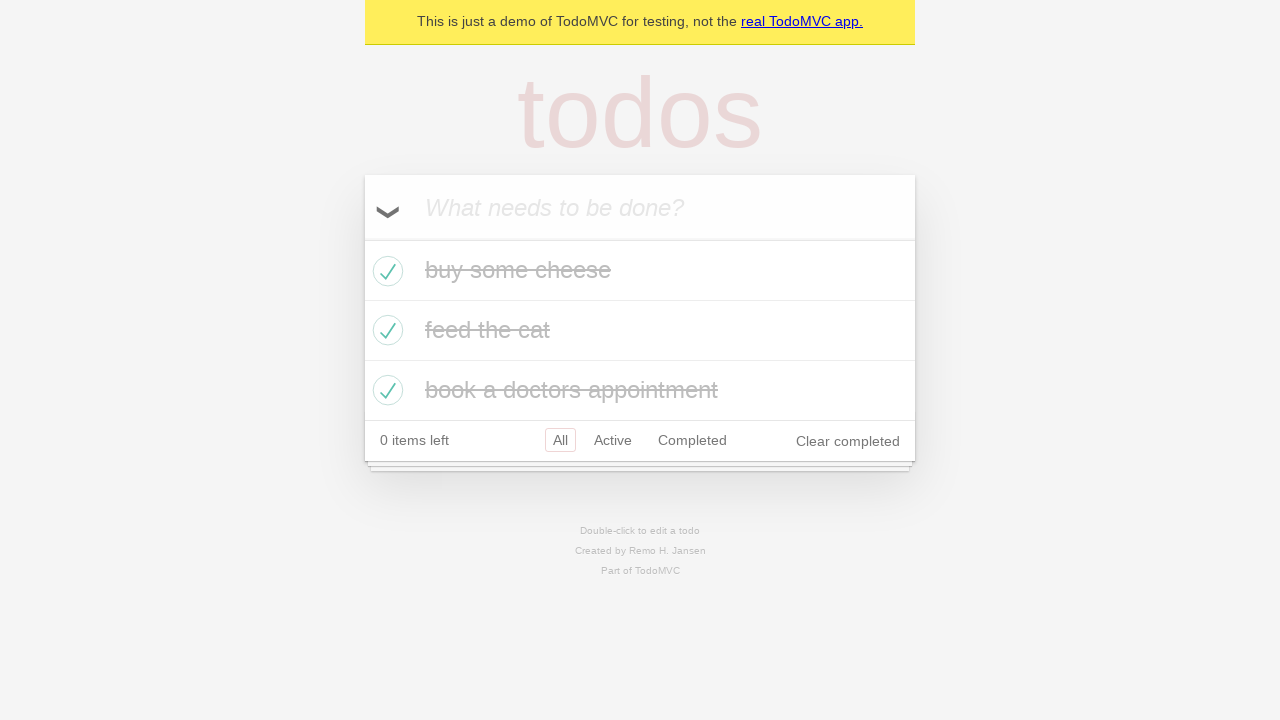

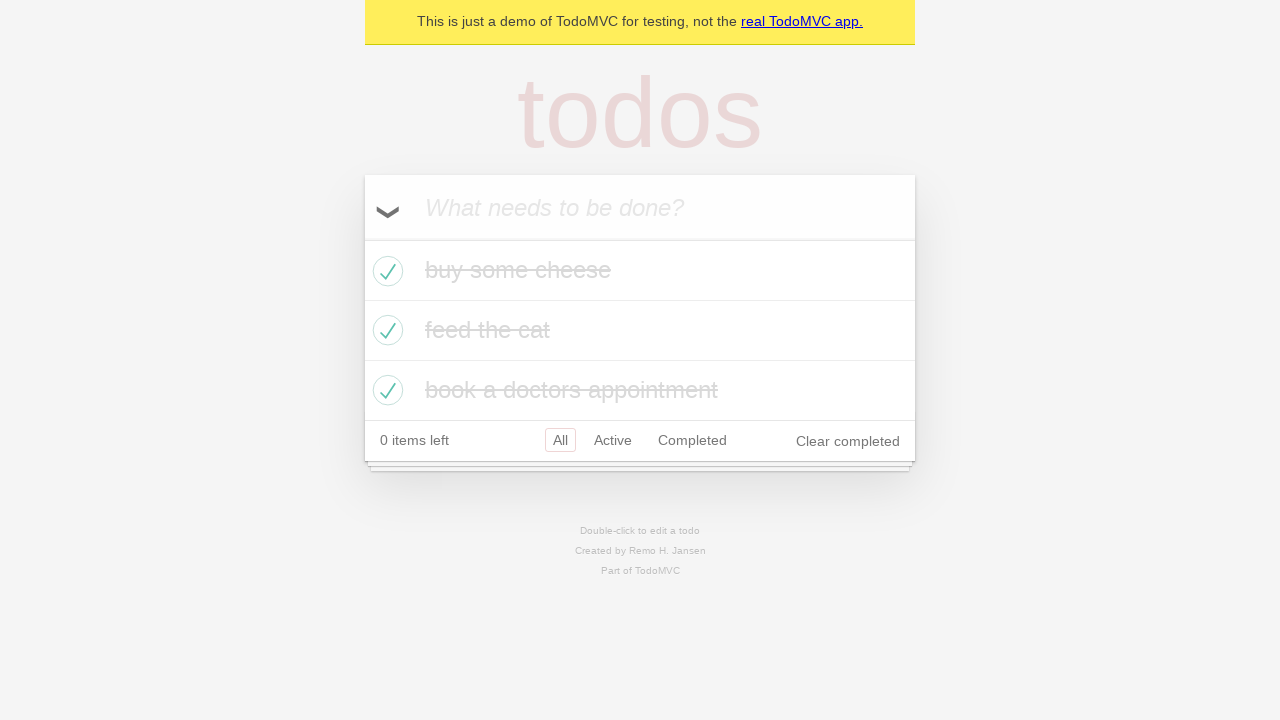